Tests registration with a username that may already exist, attempting to register twice with the same username to ensure duplicate username error appears

Starting URL: http://parabank.parasoft.com/parabank/register.htm

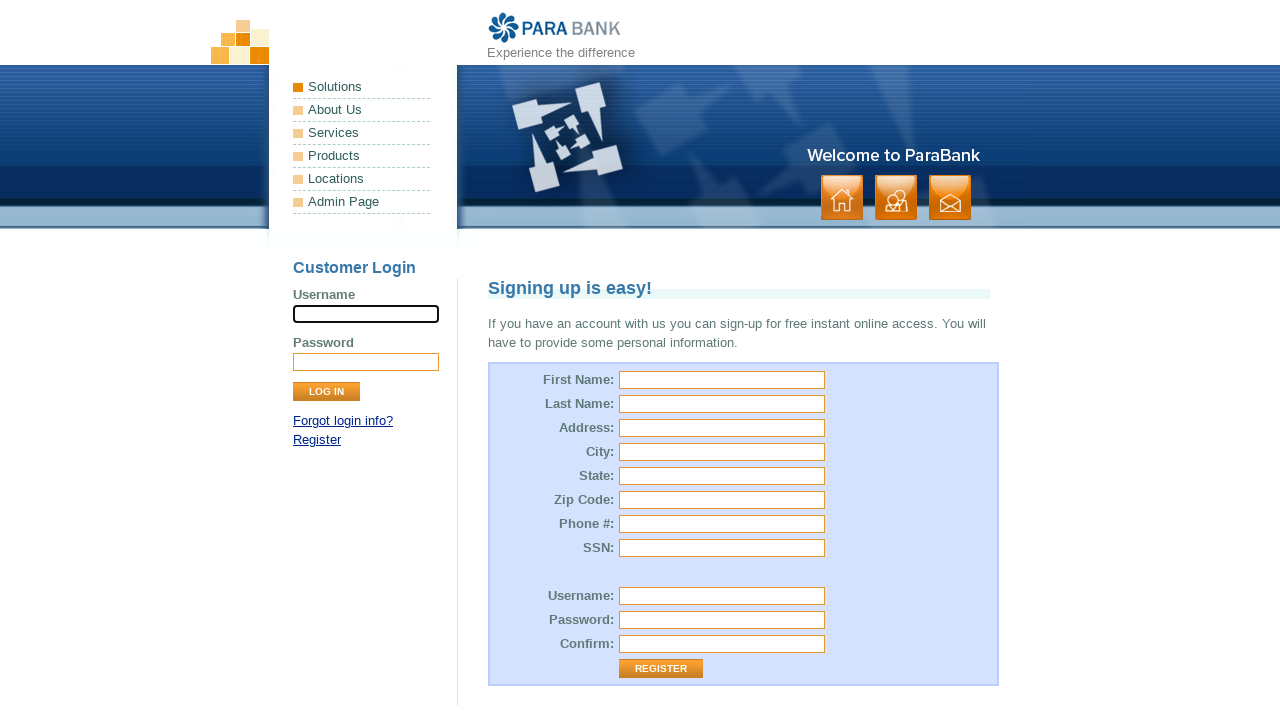

Filled first name field with 'Anna' on input#customer\.firstName
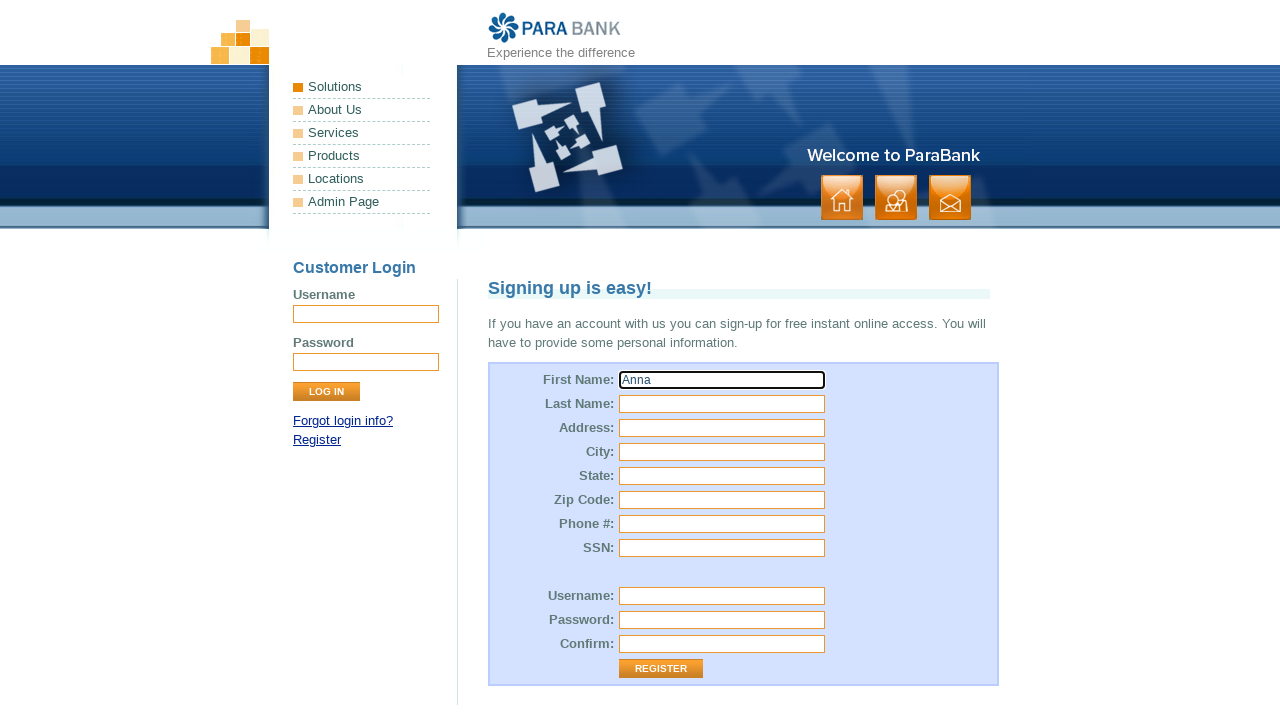

Filled last name field with 'Michalska' on input#customer\.lastName
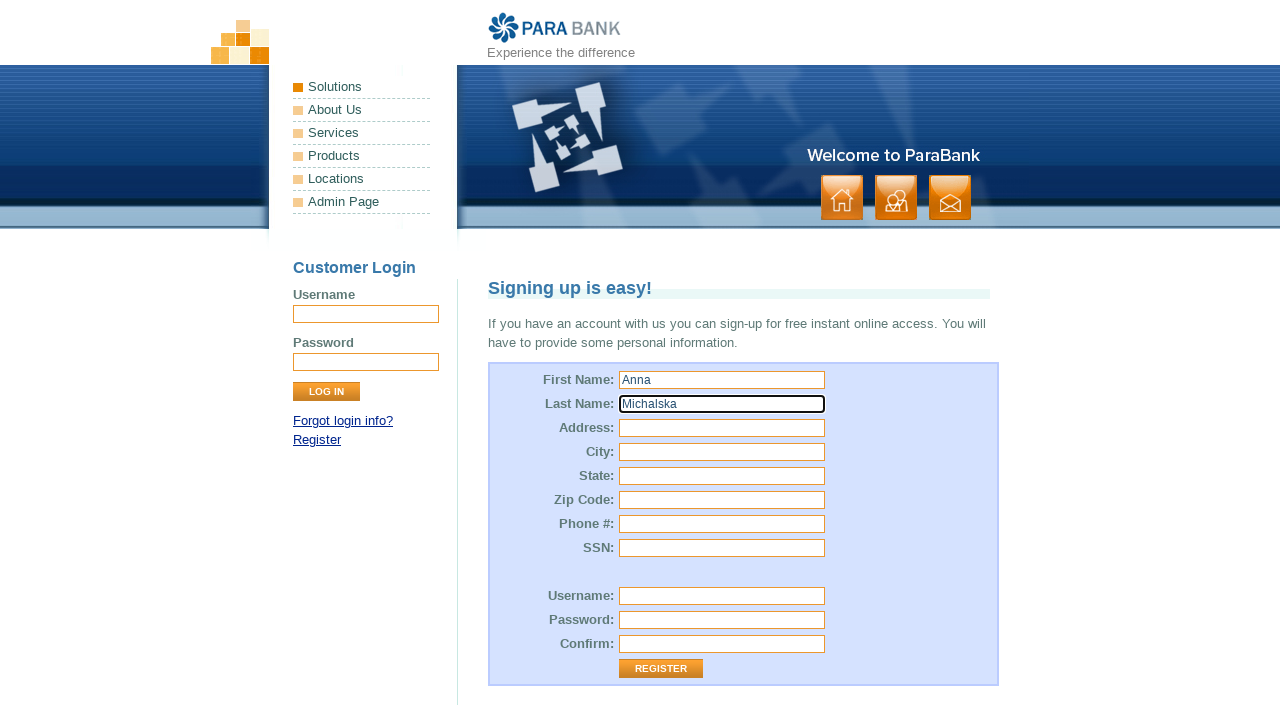

Filled street address field with 'Piłsudskiego' on input#customer\.address\.street
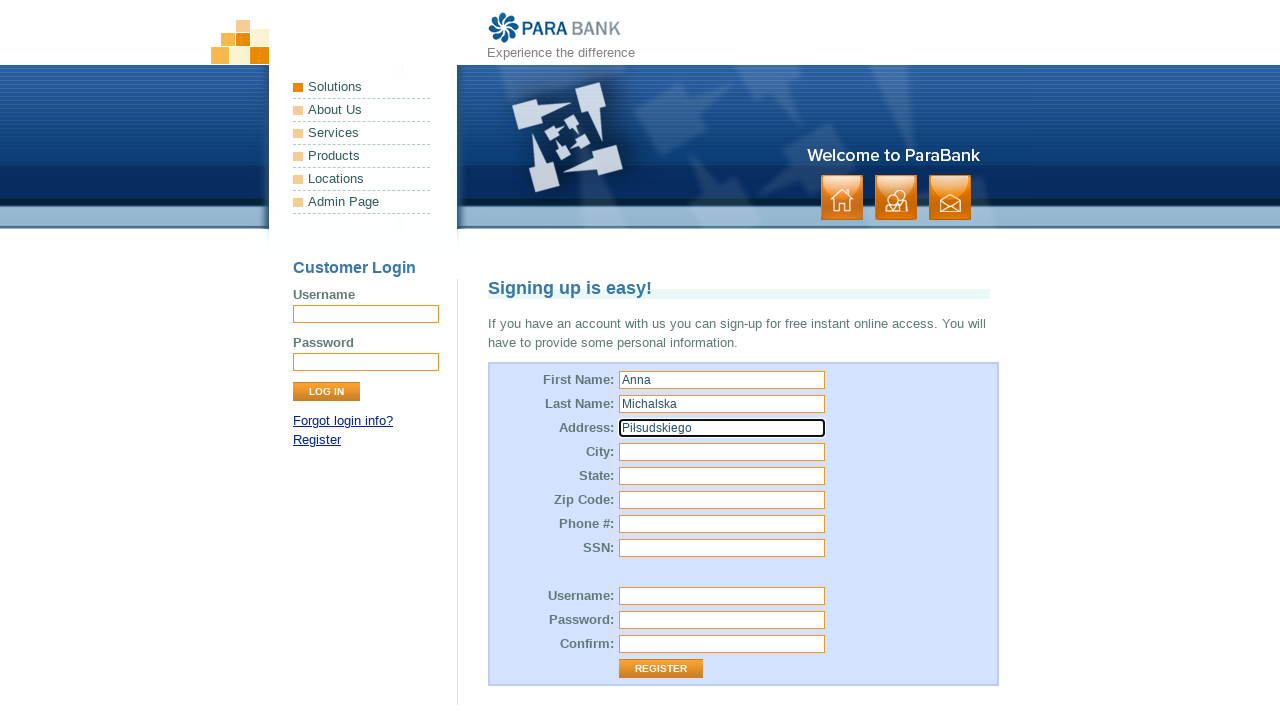

Filled city field with 'Gdańsk' on input#customer\.address\.city
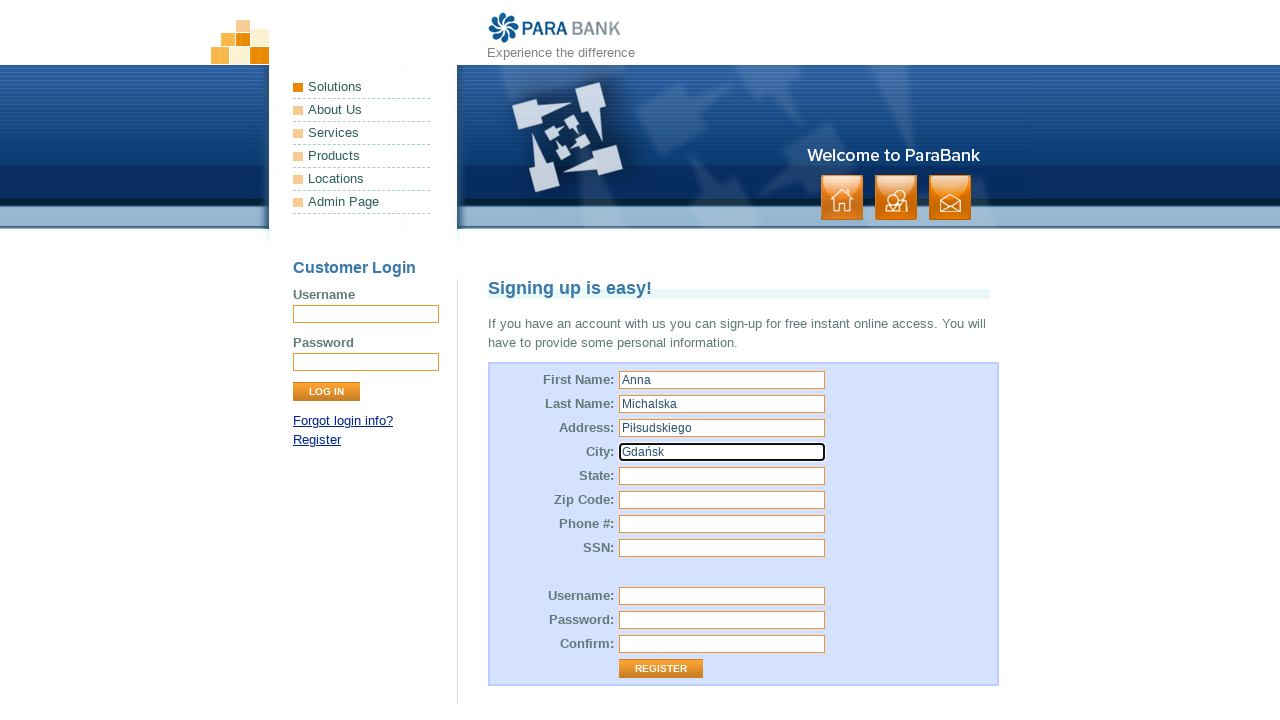

Filled state field with 'Pomorskie' on input#customer\.address\.state
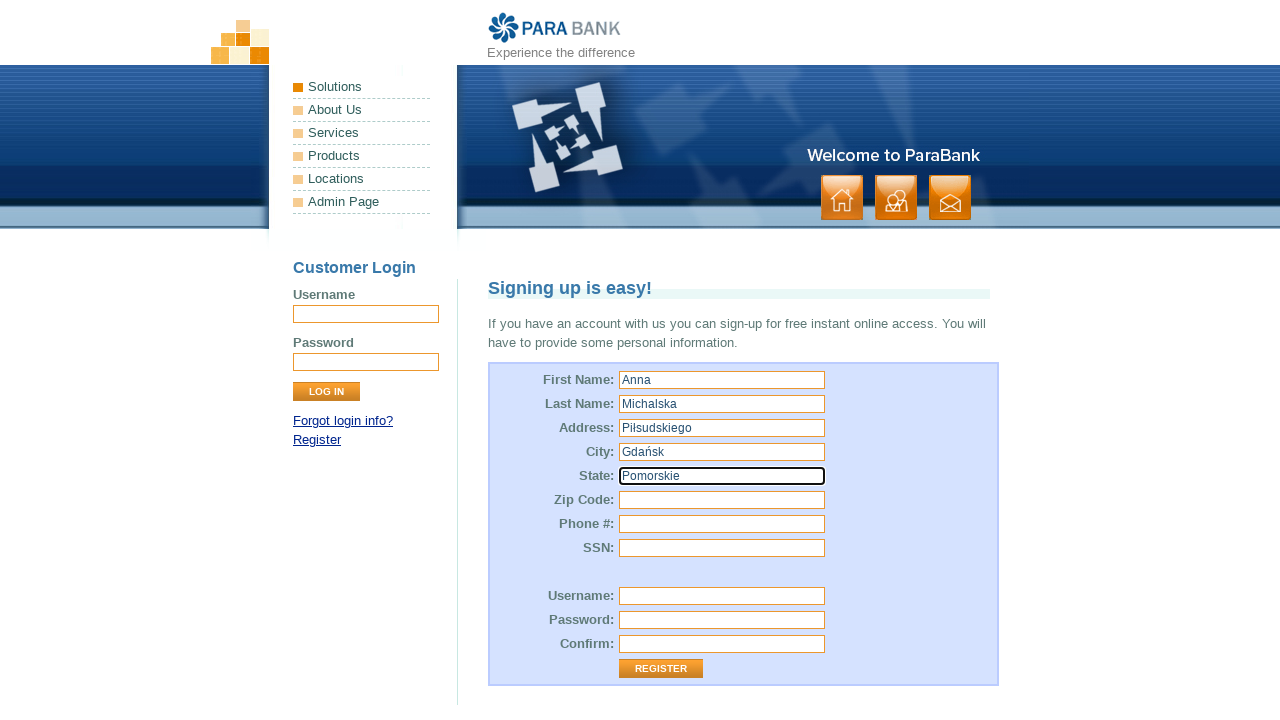

Filled zip code field with '34-123' on input#customer\.address\.zipCode
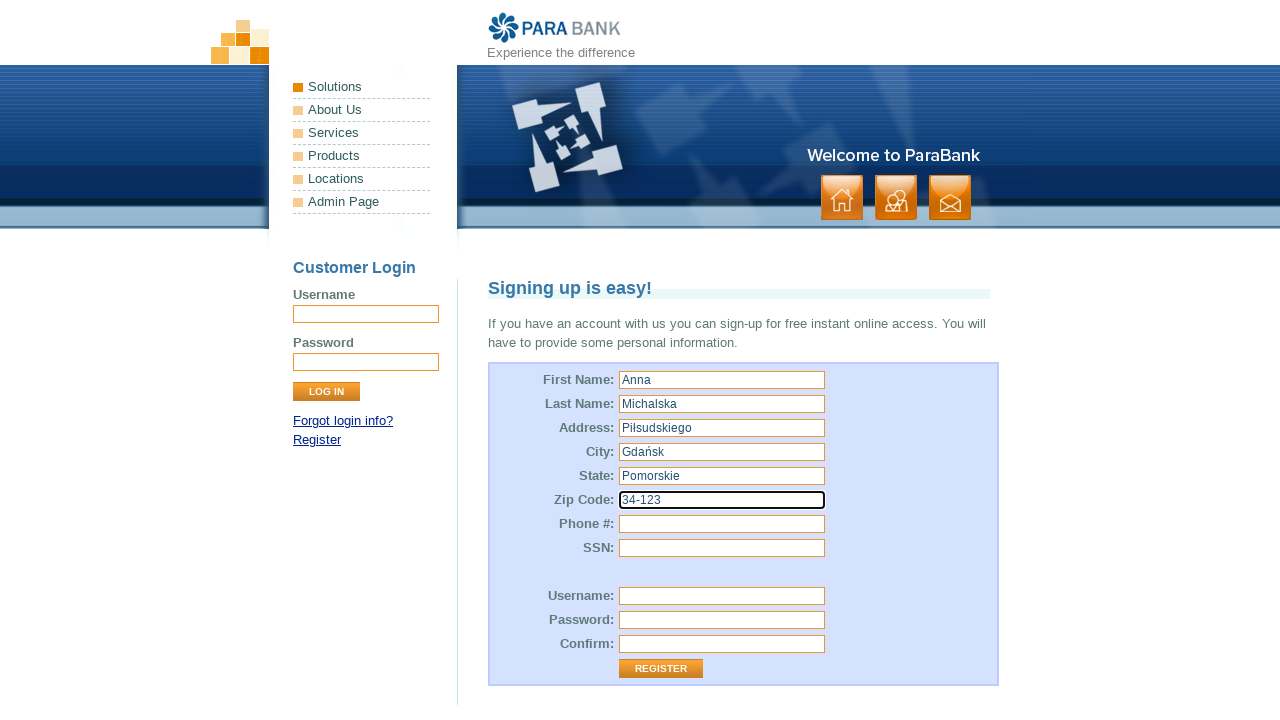

Filled SSN field with '34567890' on input#customer\.ssn
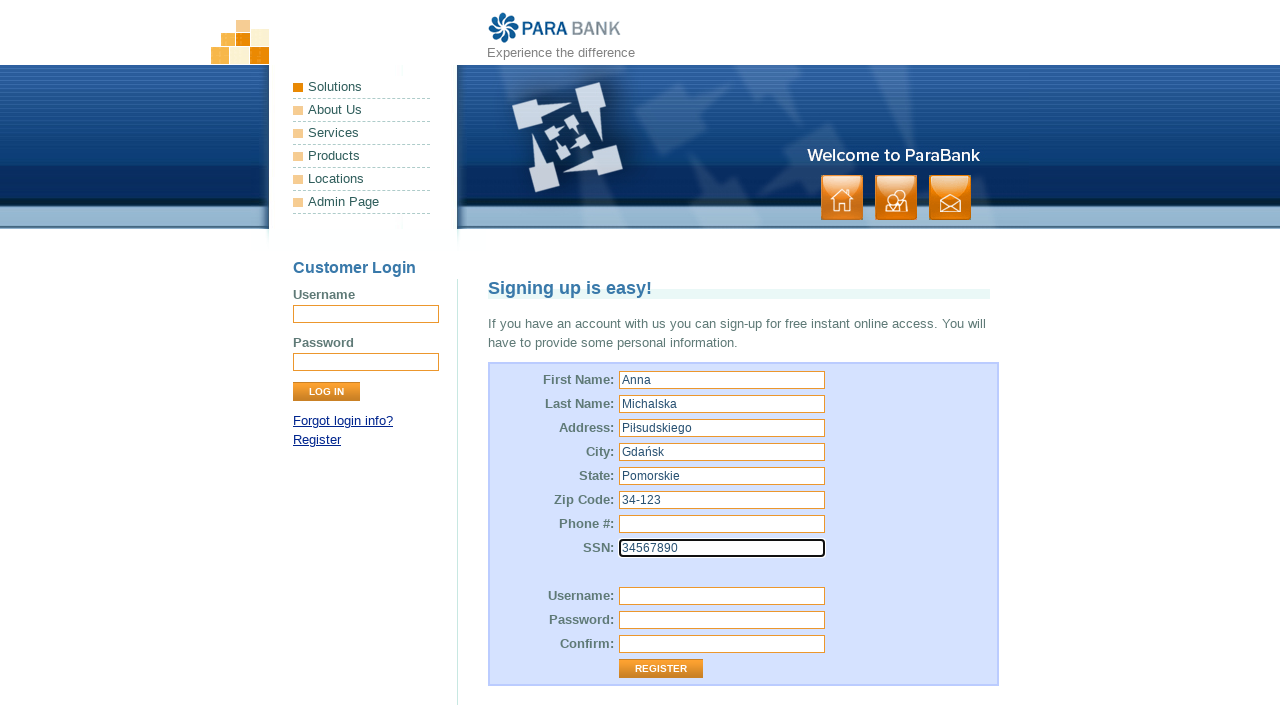

Filled username field with 'AnnaEMIN' for first registration attempt on input#customer\.username
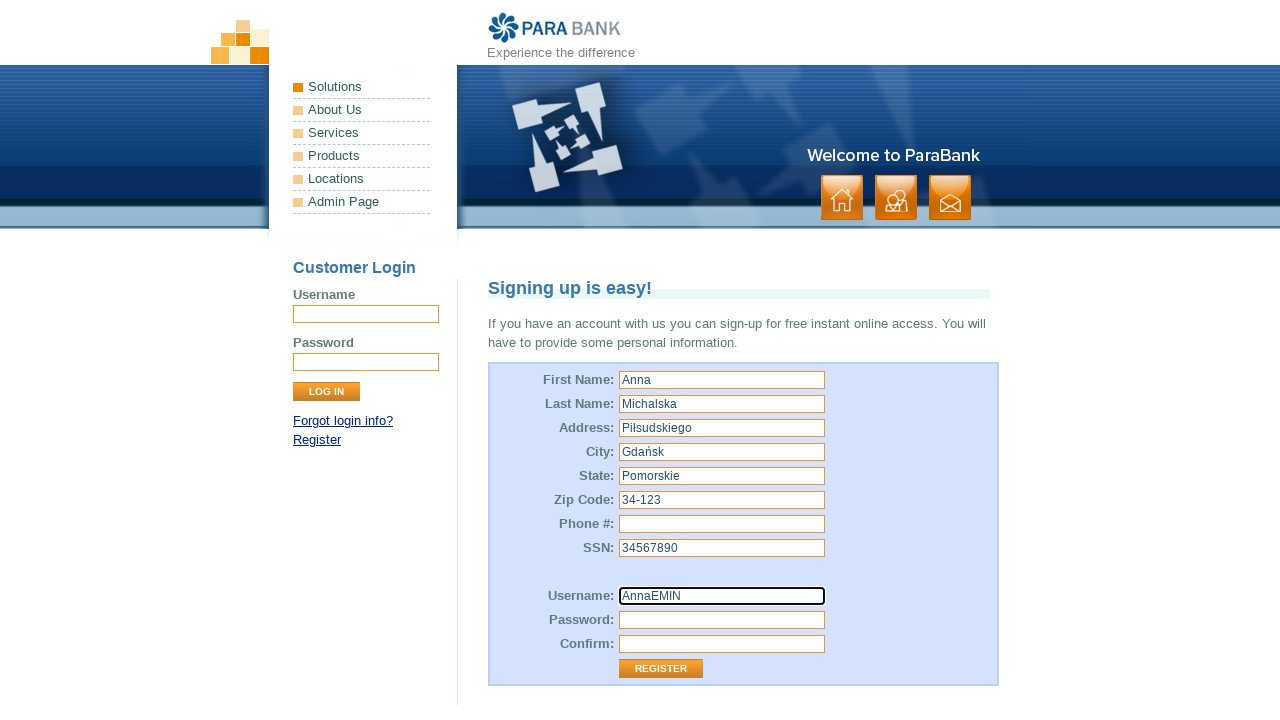

Filled password field with 'anna1234' on input#customer\.password
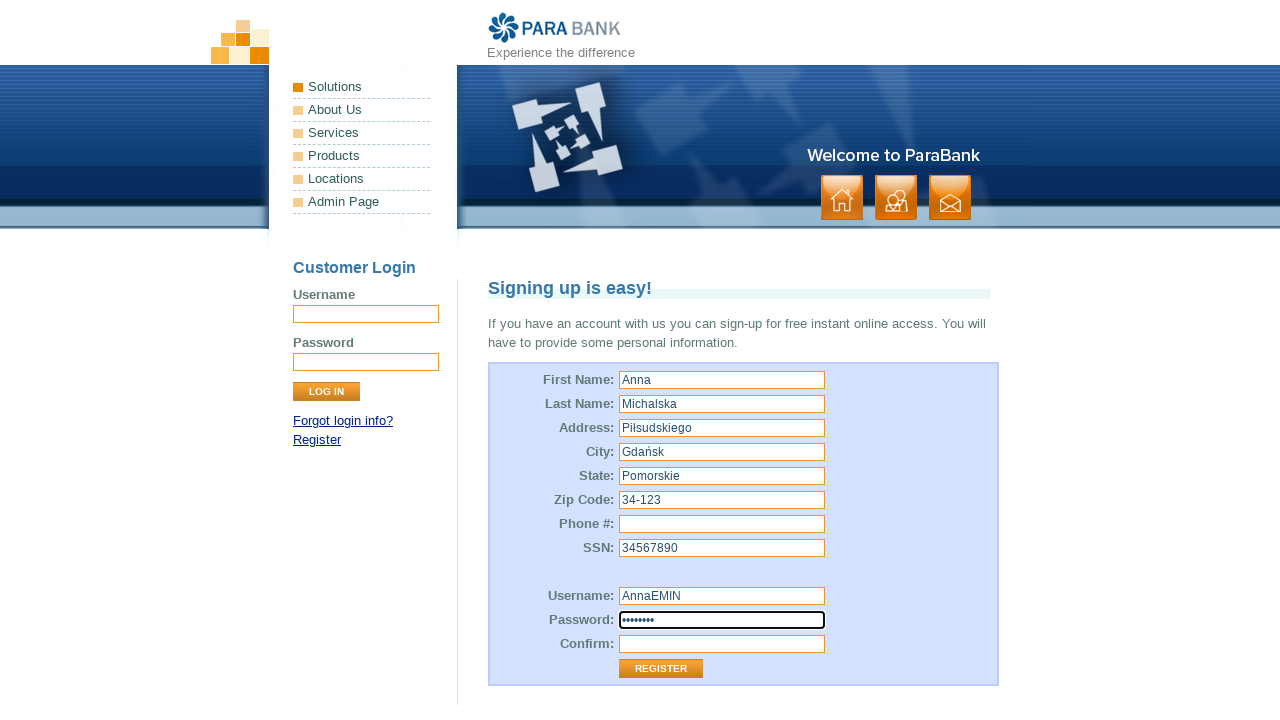

Filled repeated password field with 'anna1234' on input#repeatedPassword
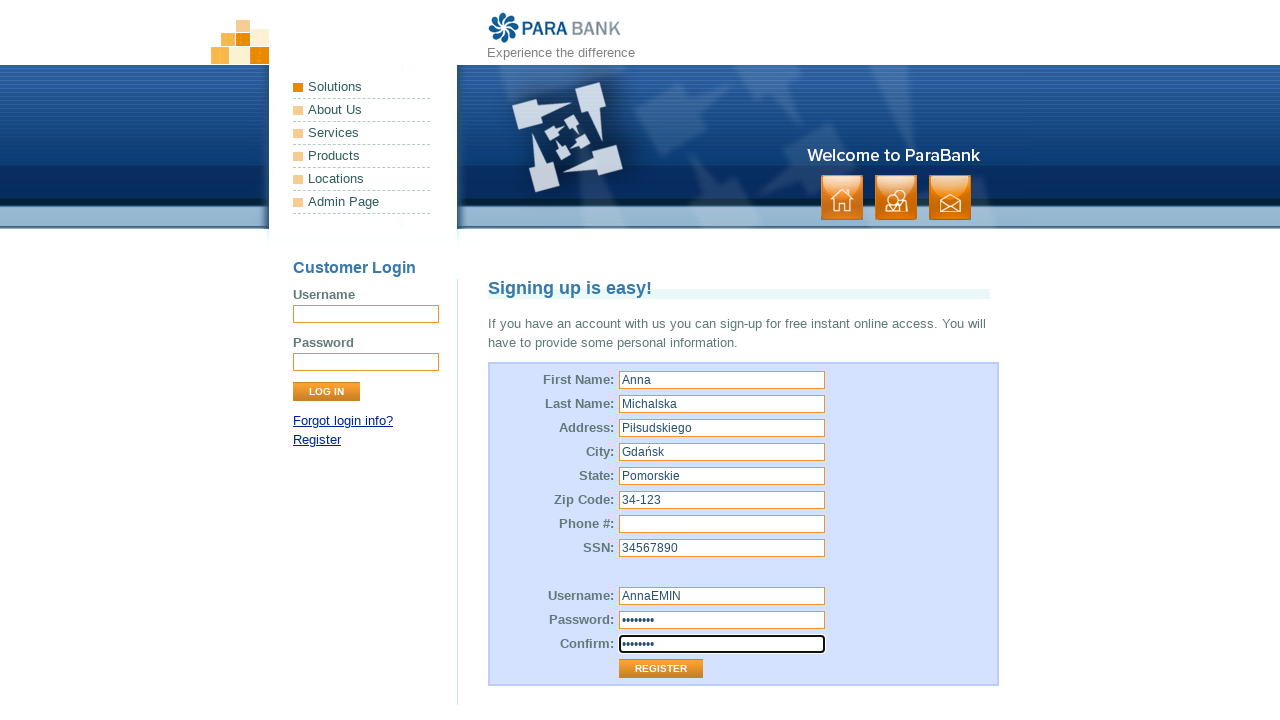

Clicked Register button for first registration attempt at (661, 669) on input[value='Register']
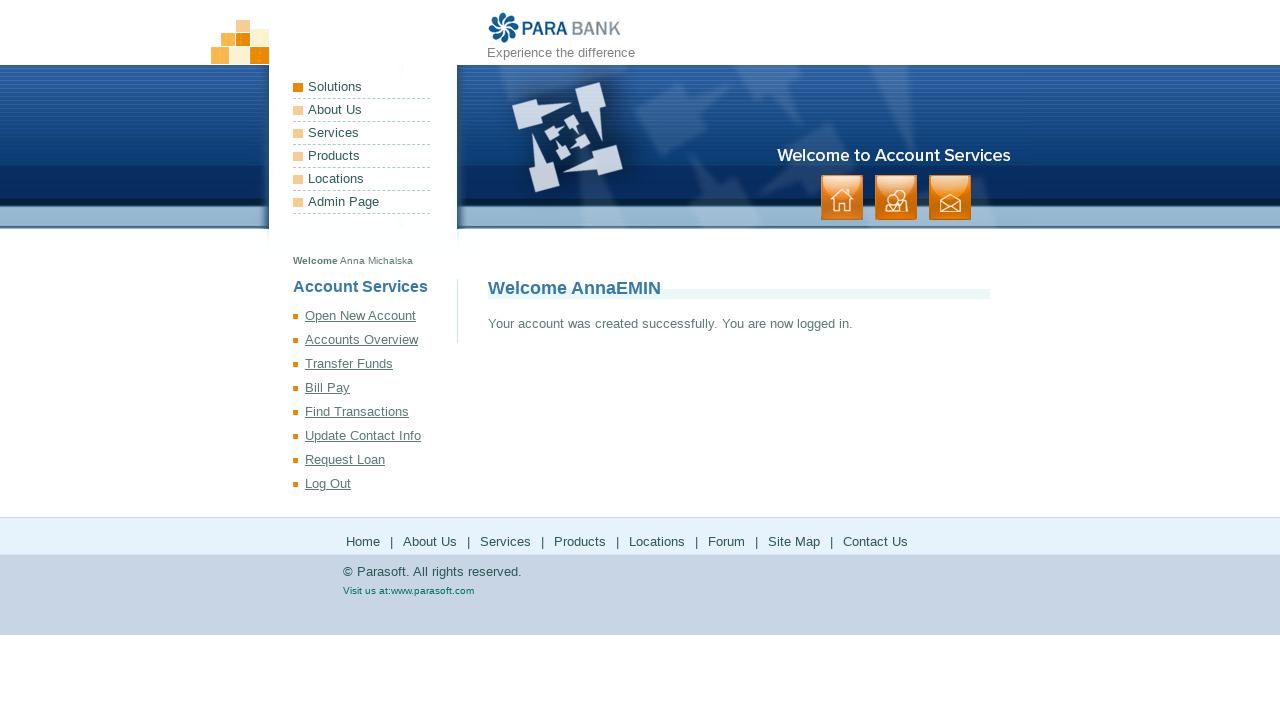

Retrieved page content to check registration status
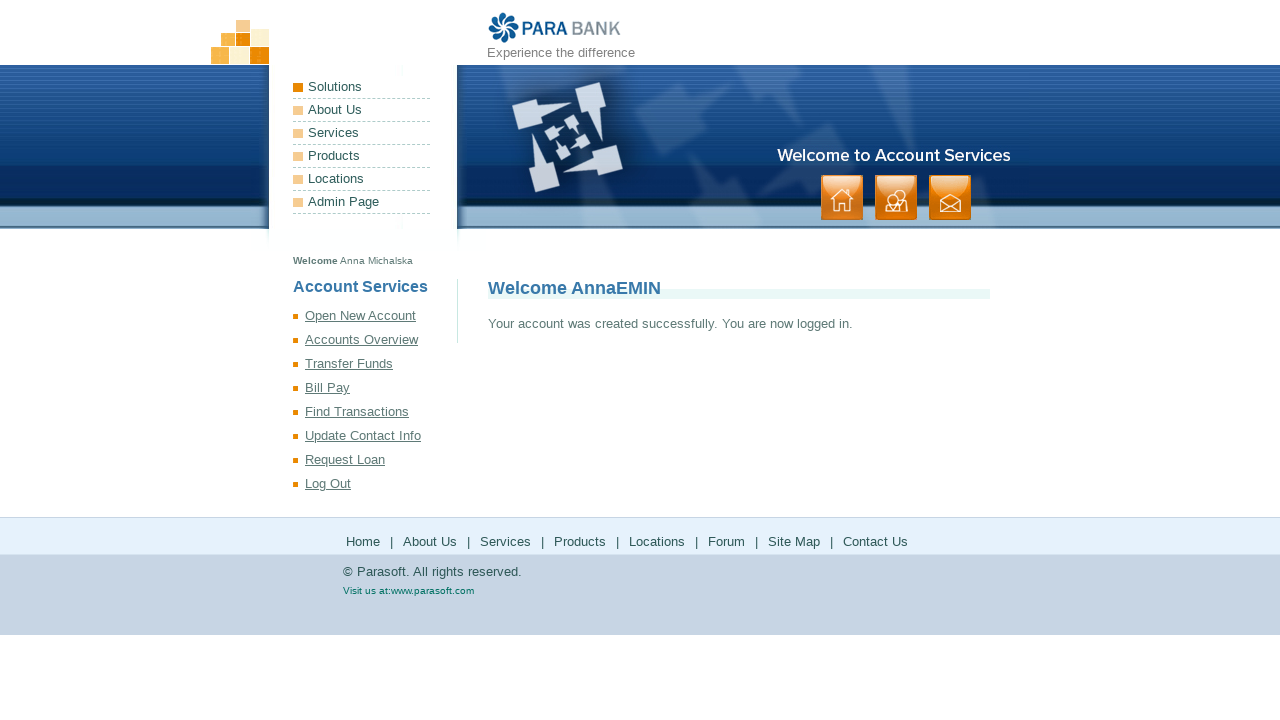

Navigated to registration page for second registration attempt
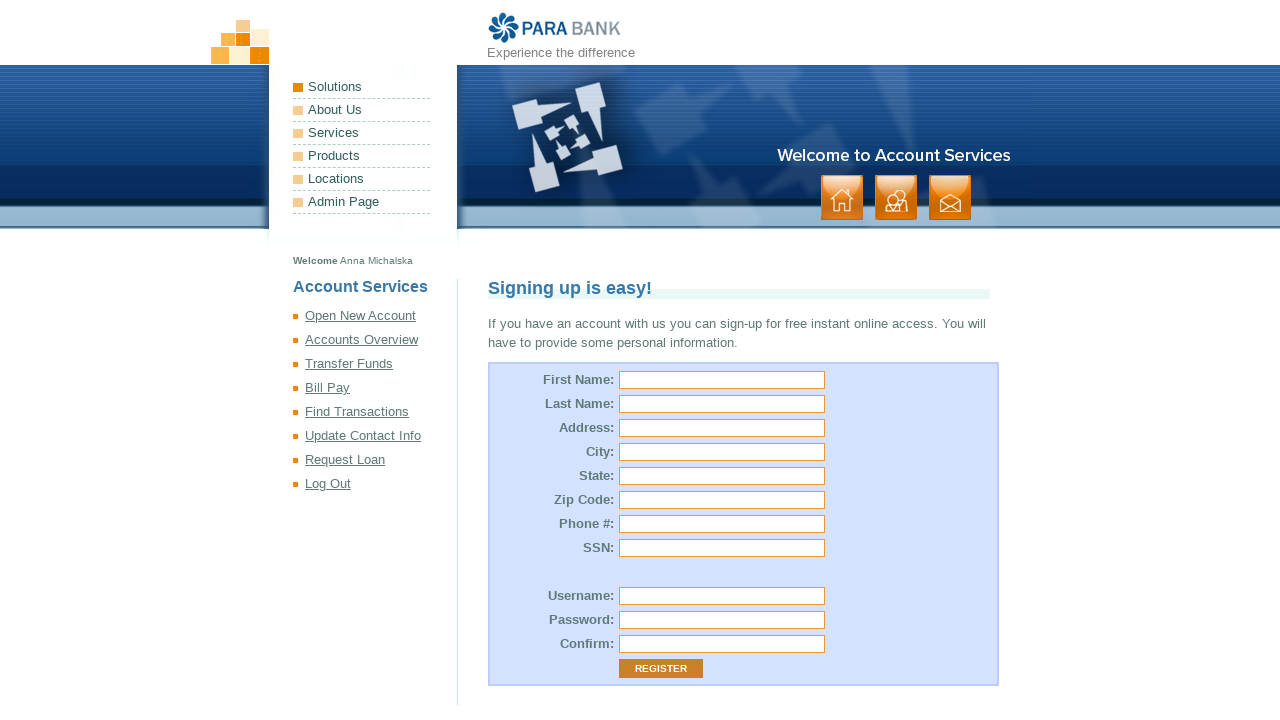

Filled first name field with 'Anna' for second registration attempt on input#customer\.firstName
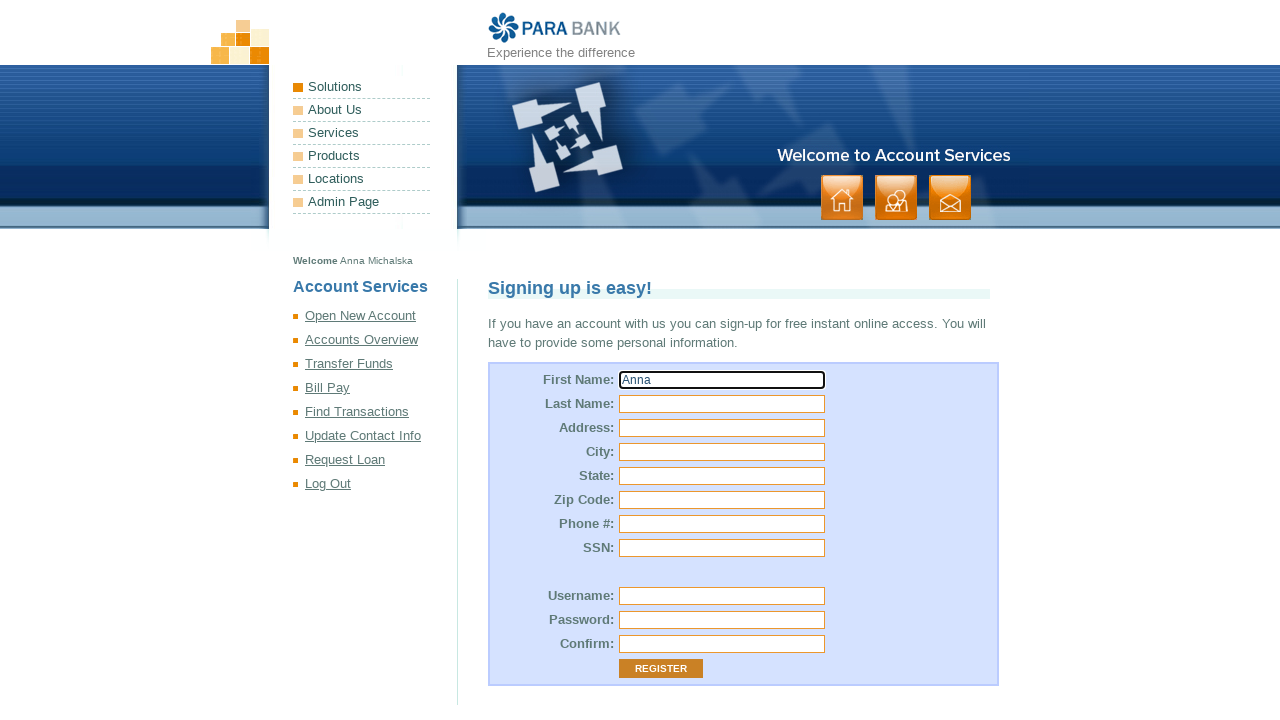

Filled last name field with 'Michalska' for second registration attempt on input#customer\.lastName
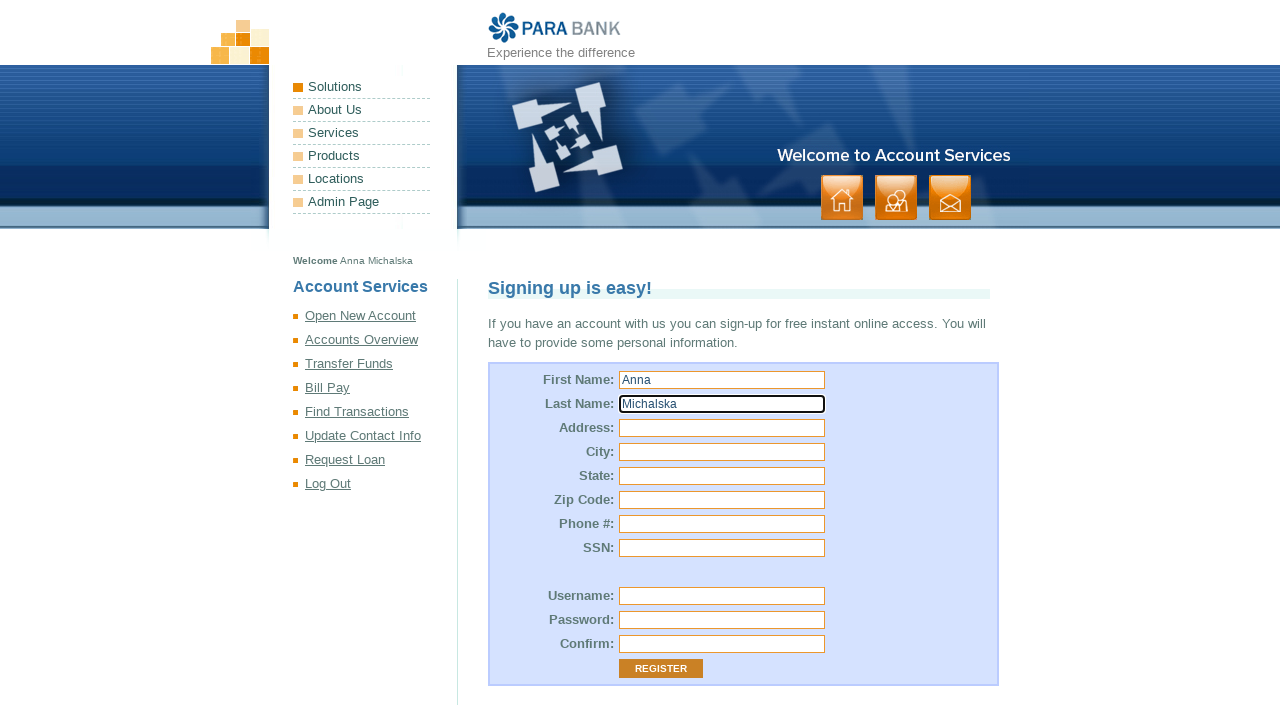

Filled street address field with 'Piłsudskiego' for second registration attempt on input#customer\.address\.street
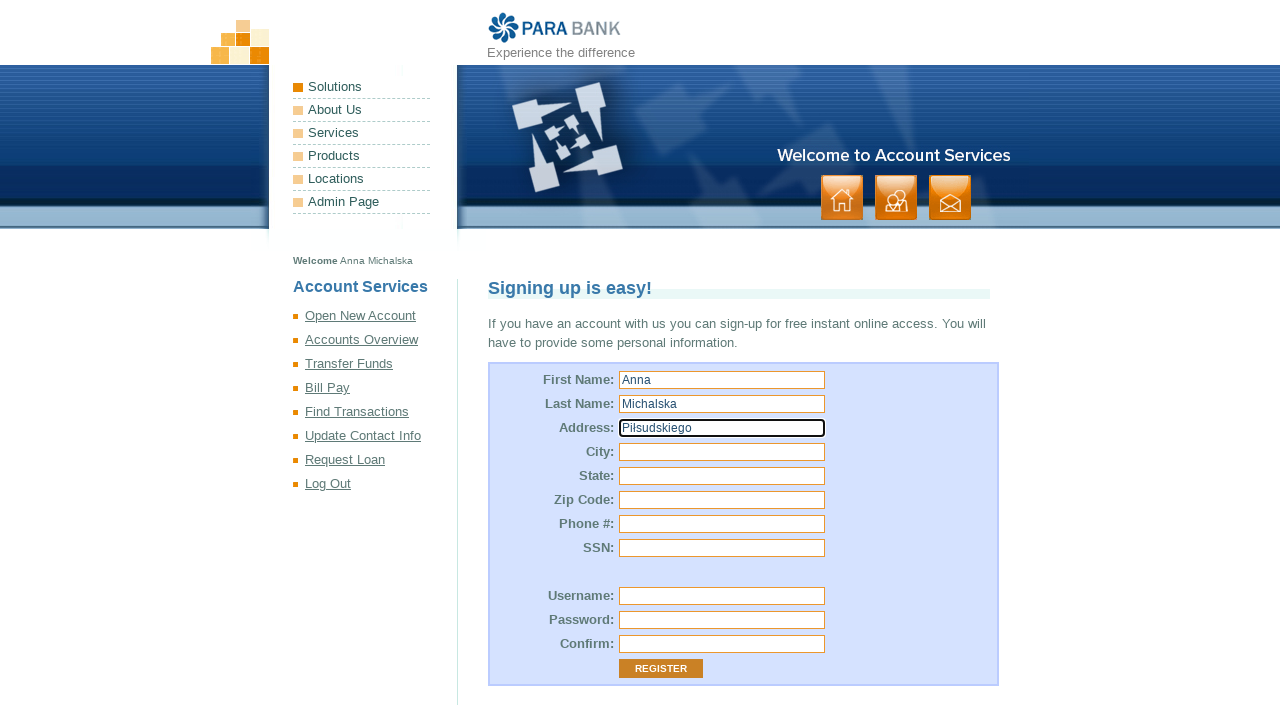

Filled city field with 'Gdańsk' for second registration attempt on input#customer\.address\.city
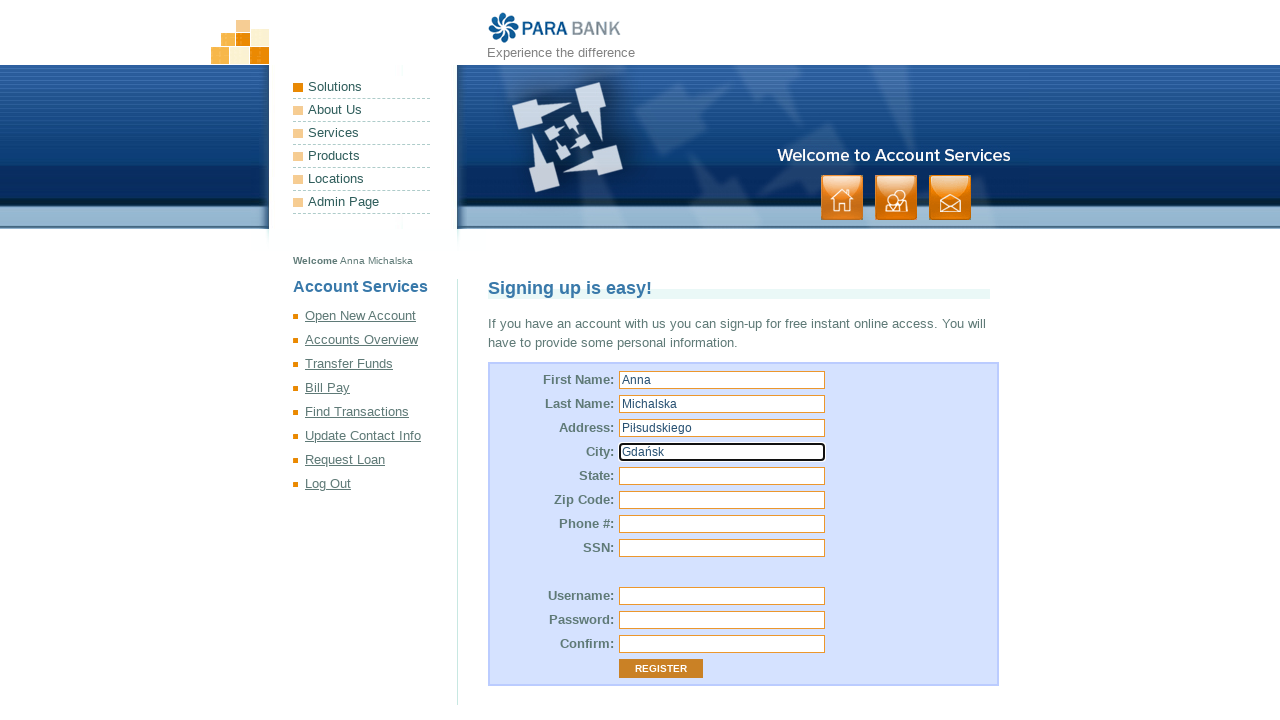

Filled state field with 'Pomorskie' for second registration attempt on input#customer\.address\.state
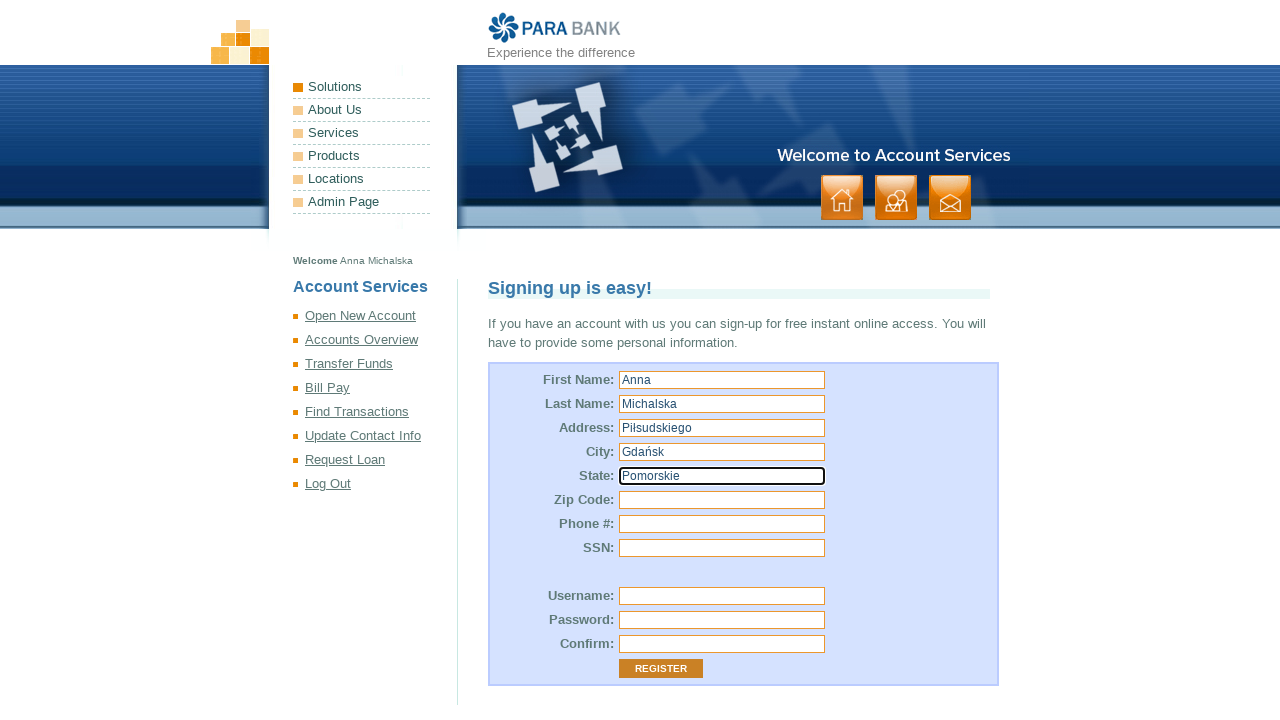

Filled zip code field with '34-123' for second registration attempt on input#customer\.address\.zipCode
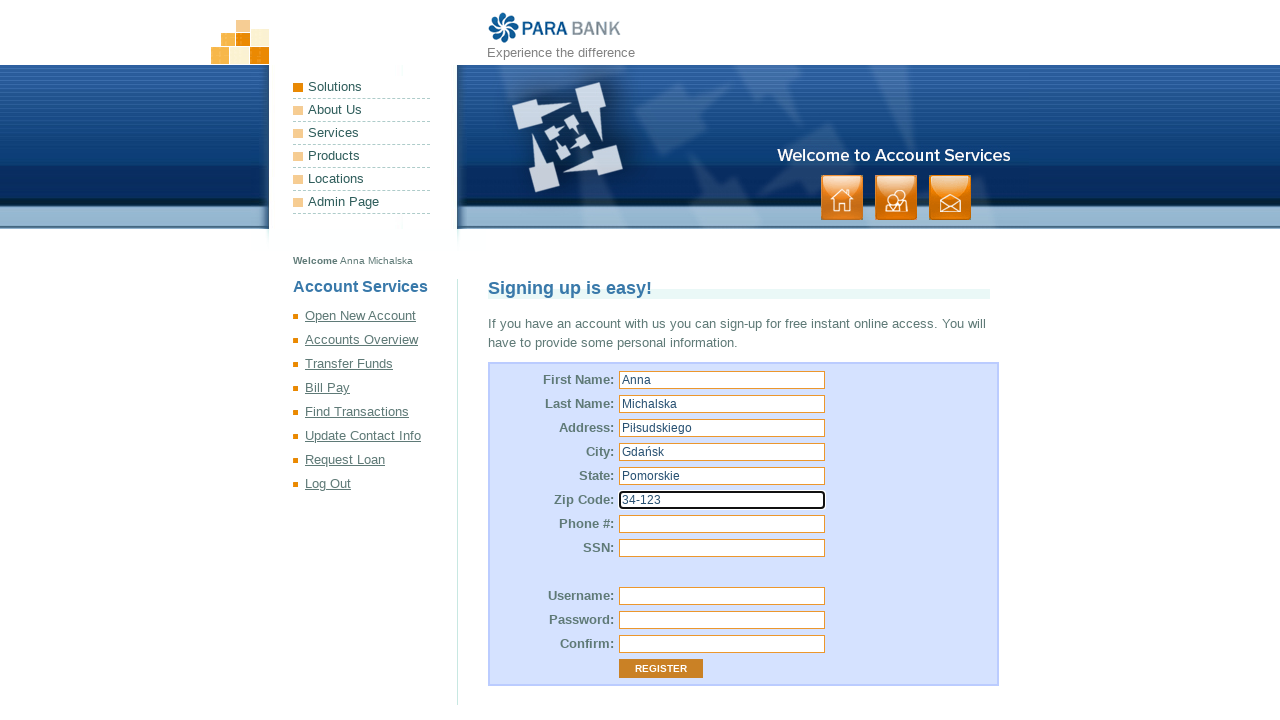

Filled SSN field with '34567890' for second registration attempt on input#customer\.ssn
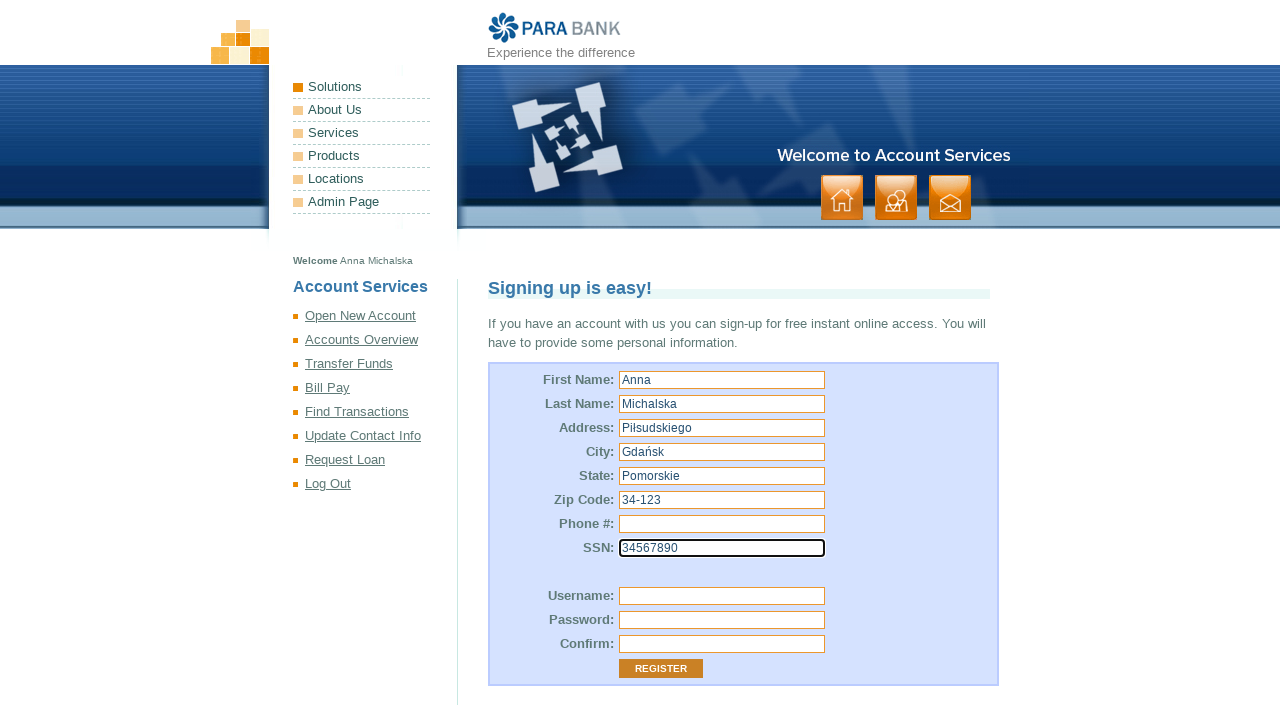

Filled username field with 'AnnaEMIN' for second registration attempt (duplicate username) on input#customer\.username
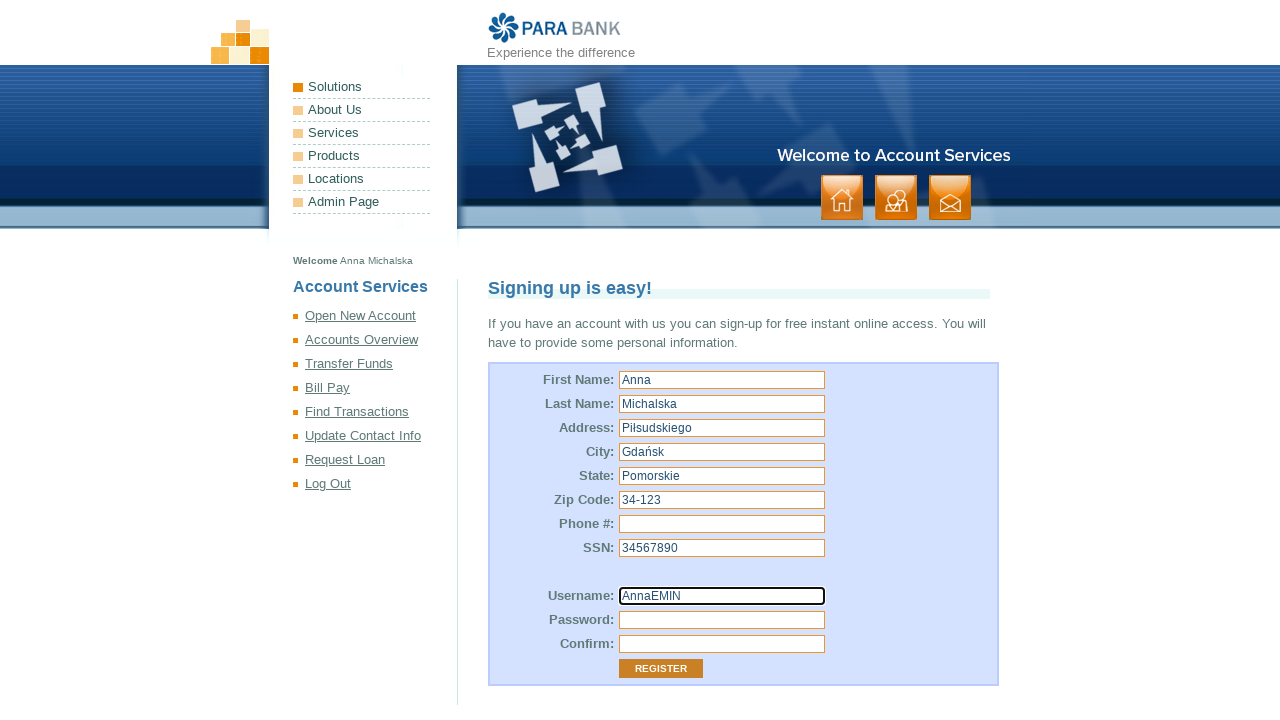

Filled password field with 'anna1234' for second registration attempt on input#customer\.password
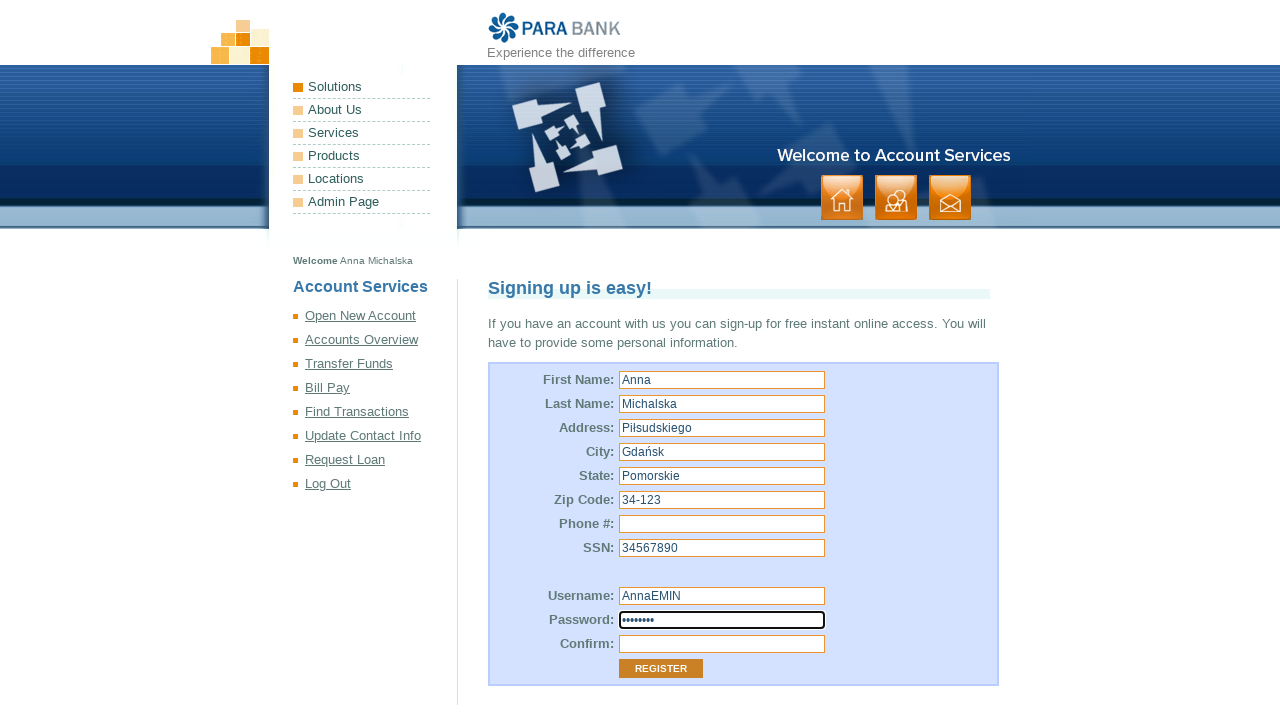

Filled repeated password field with 'anna1234' for second registration attempt on input#repeatedPassword
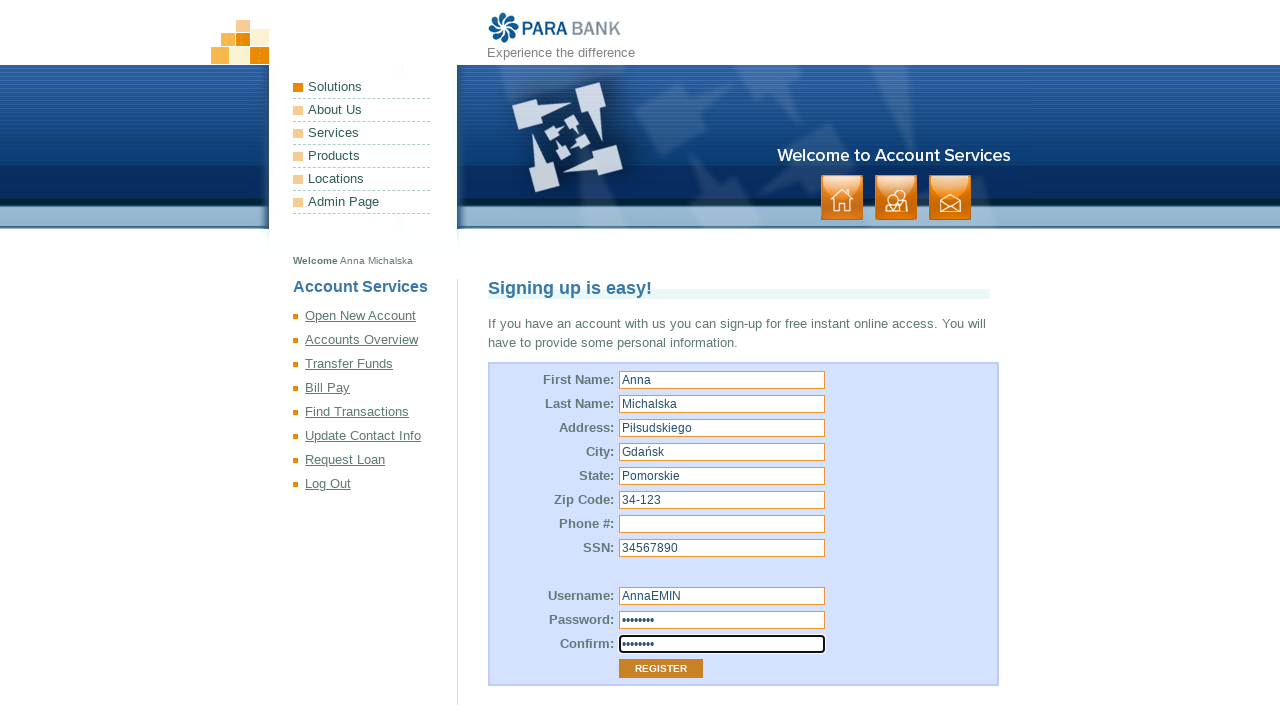

Clicked Register button for second registration attempt with duplicate username at (661, 669) on input[value='Register']
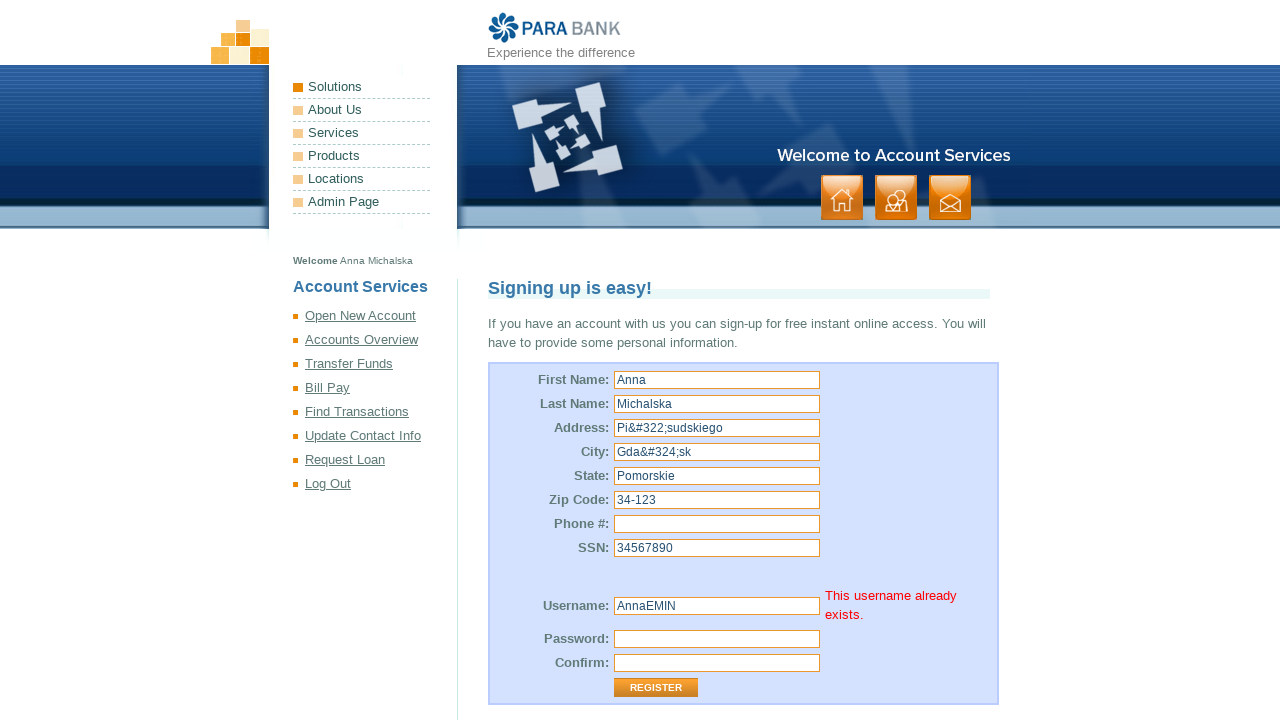

Verified duplicate username error message appears on page
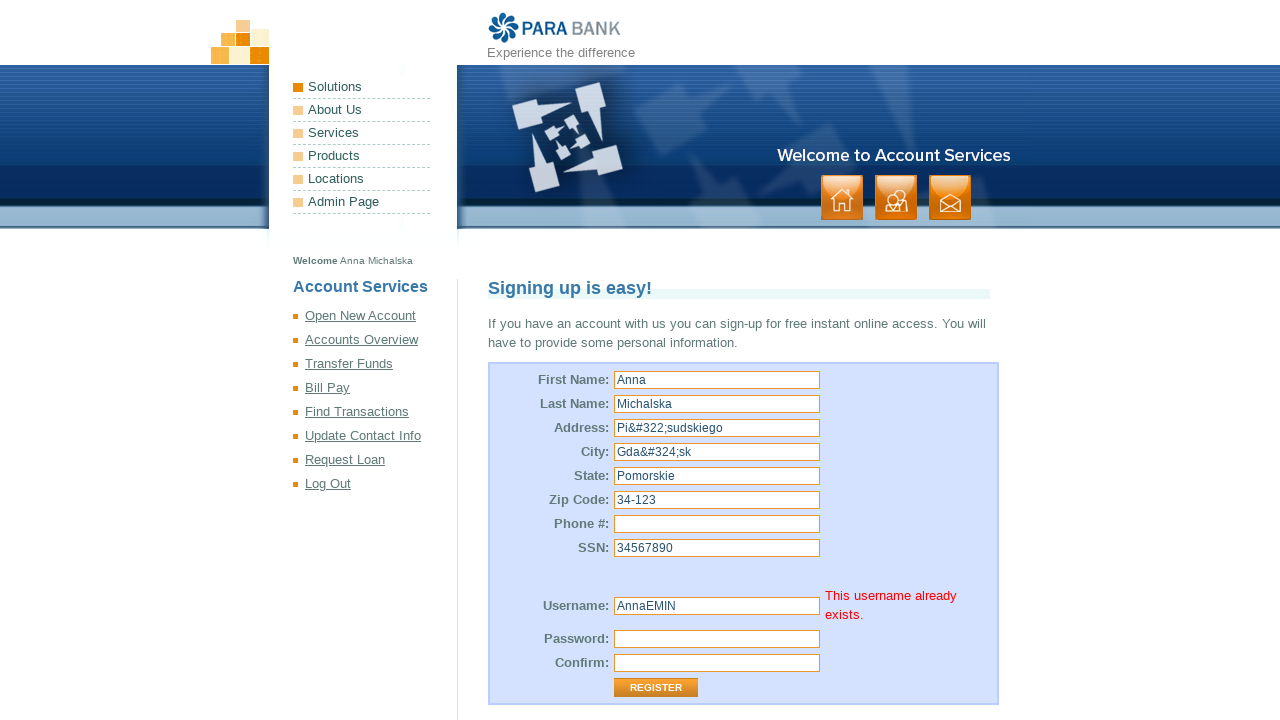

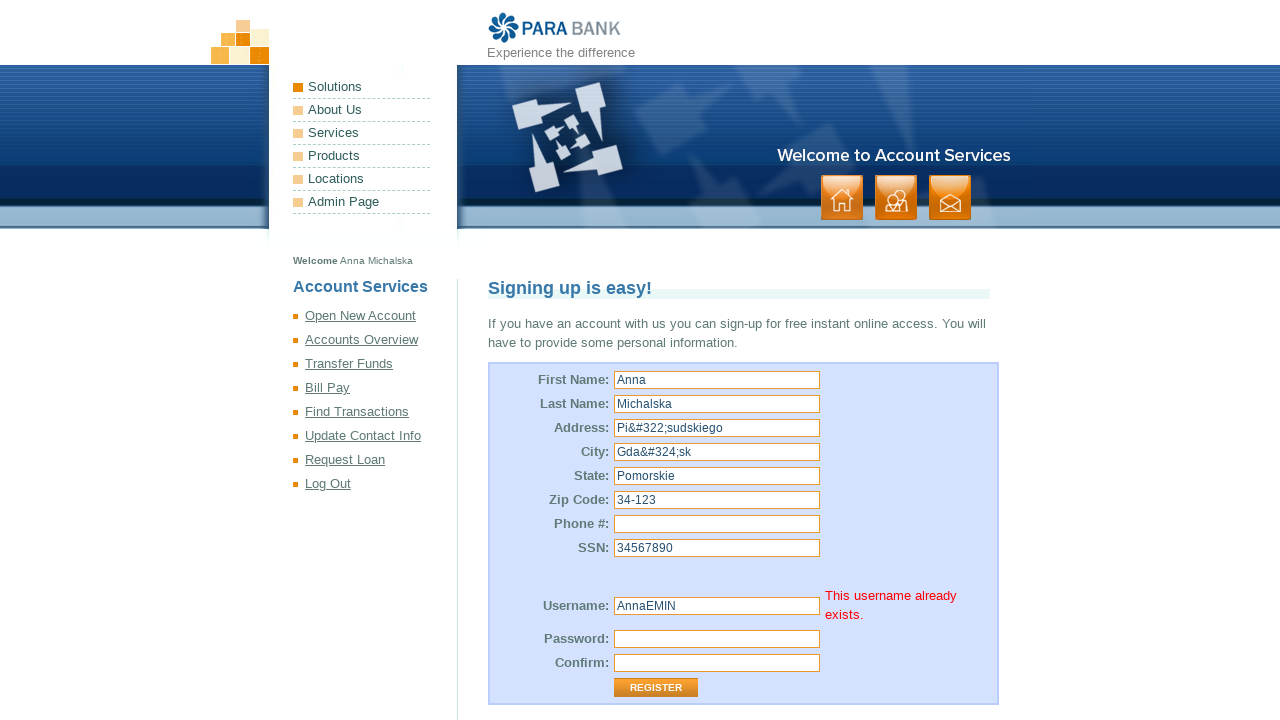